Tests hover functionality on the last (third) image element and verifies that the hidden text becomes visible after hovering

Starting URL: http://the-internet.herokuapp.com/hovers

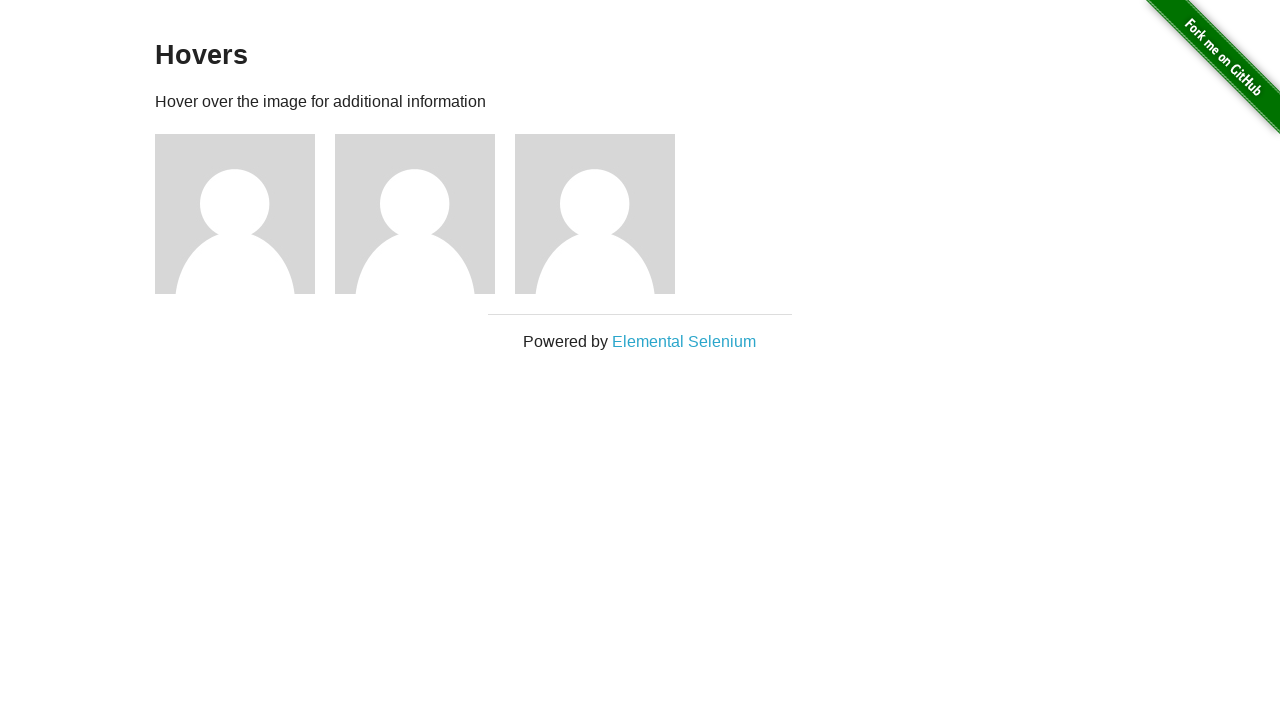

Located the third (last) figure element on the hovers page
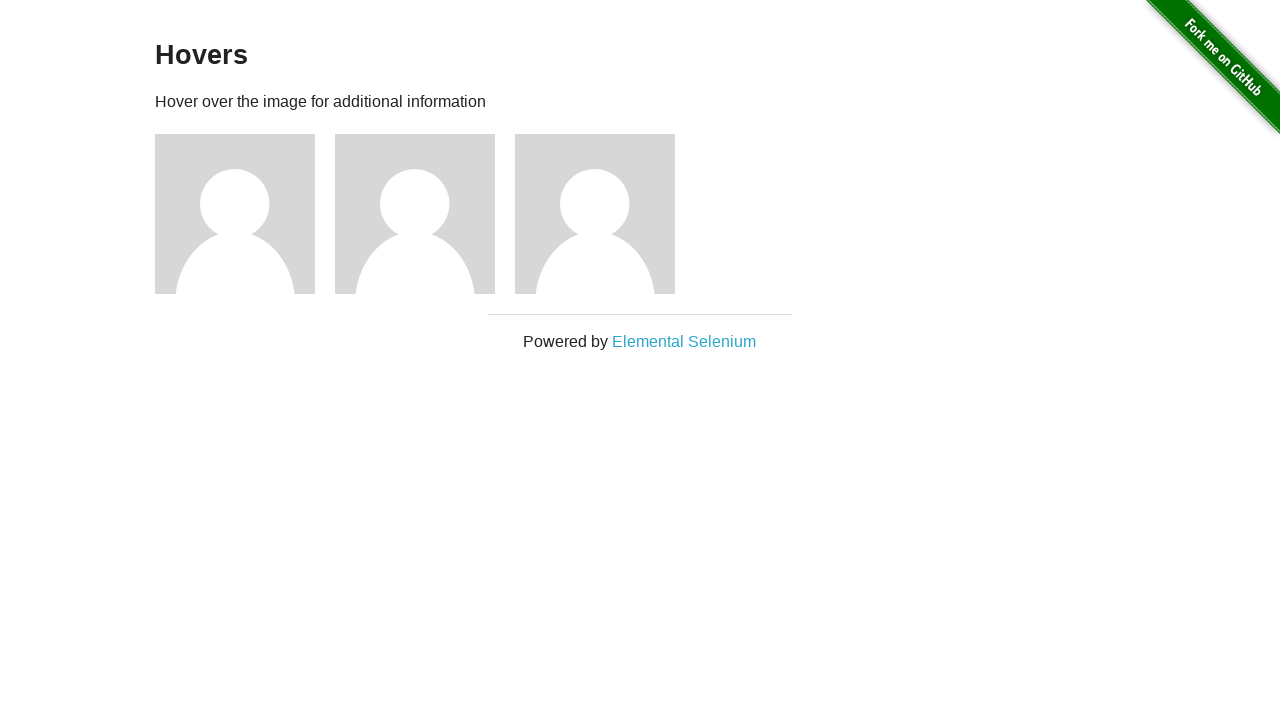

Hovered over the third figure element at (605, 214) on div.figure >> nth=2
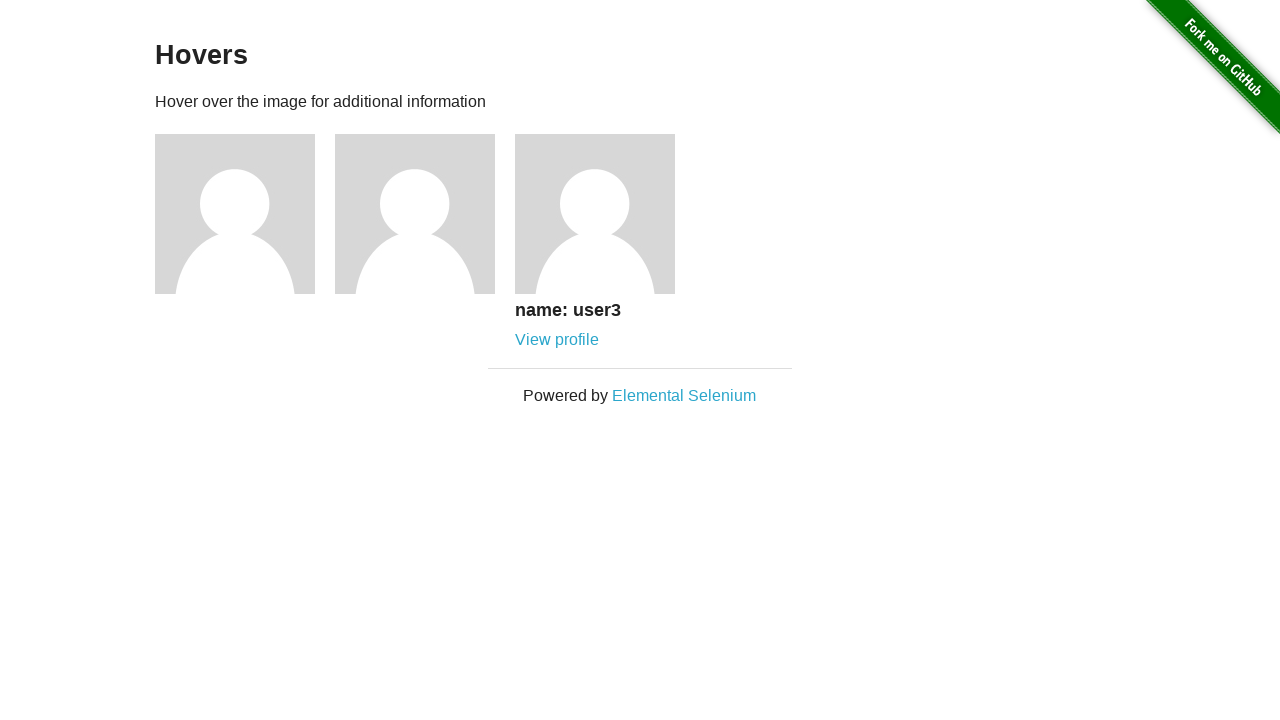

Located the h5 heading element within the hovered figure
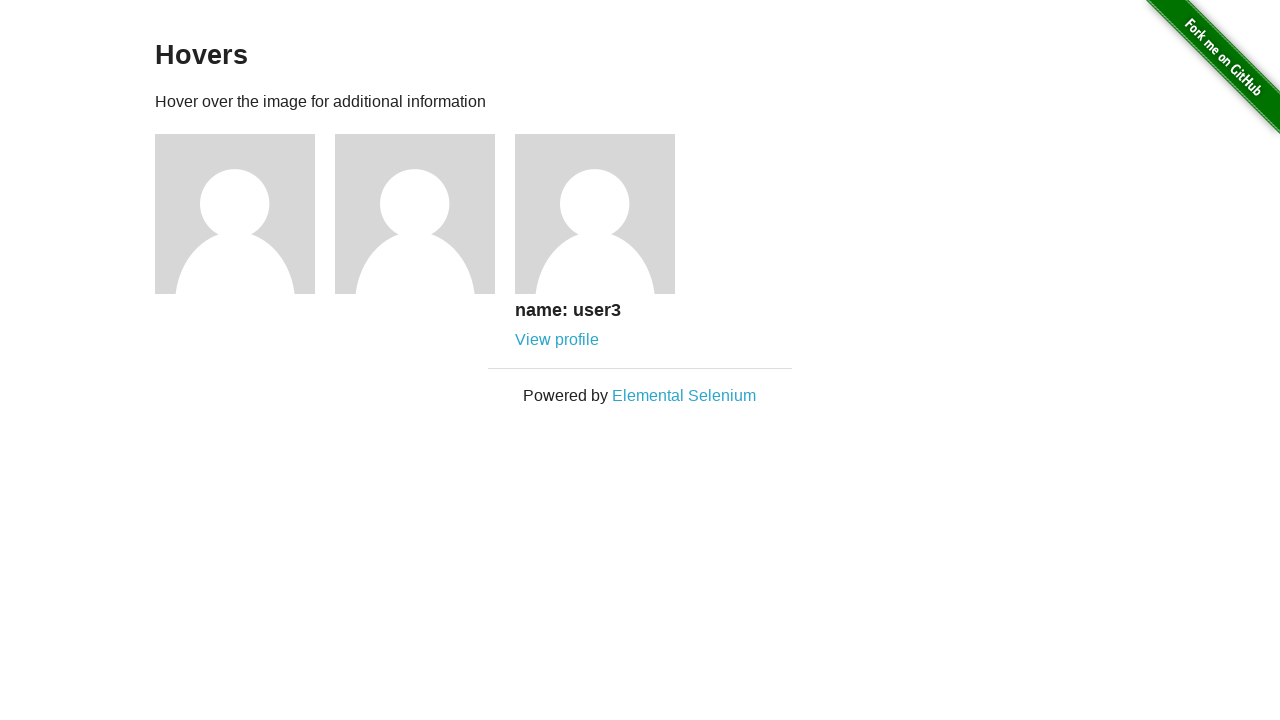

Verified that the h5 text is now visible after hovering
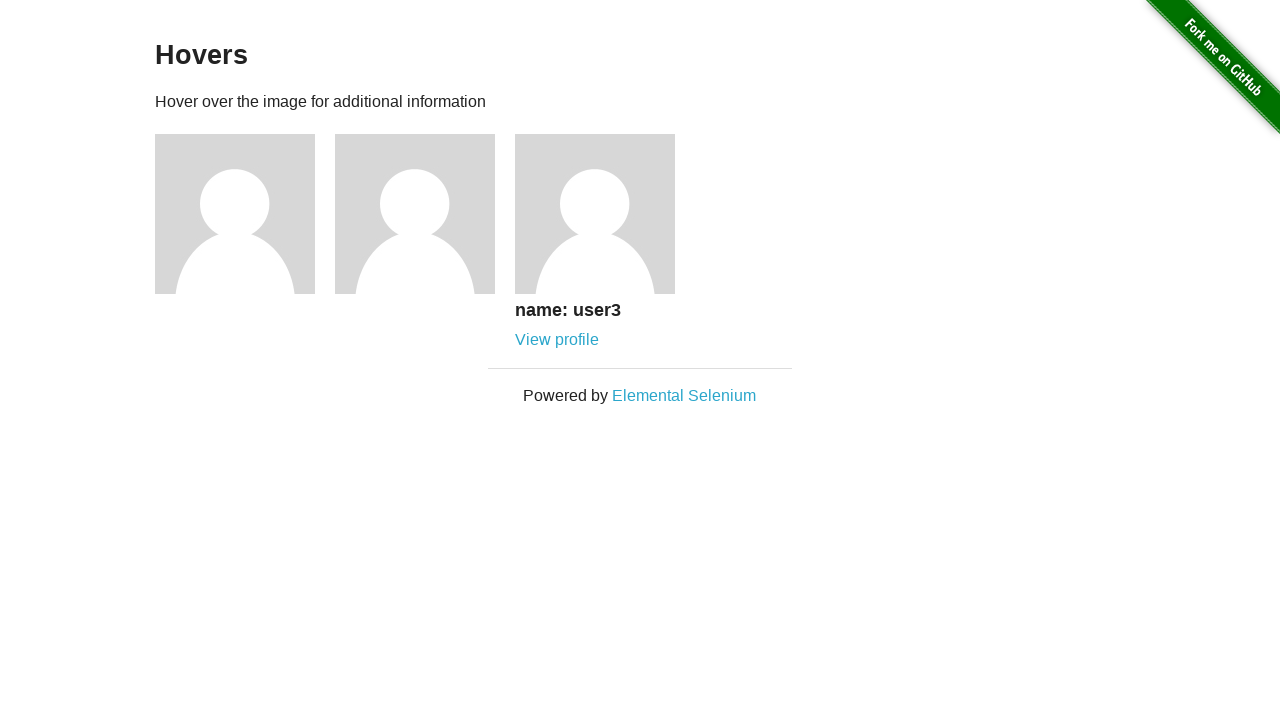

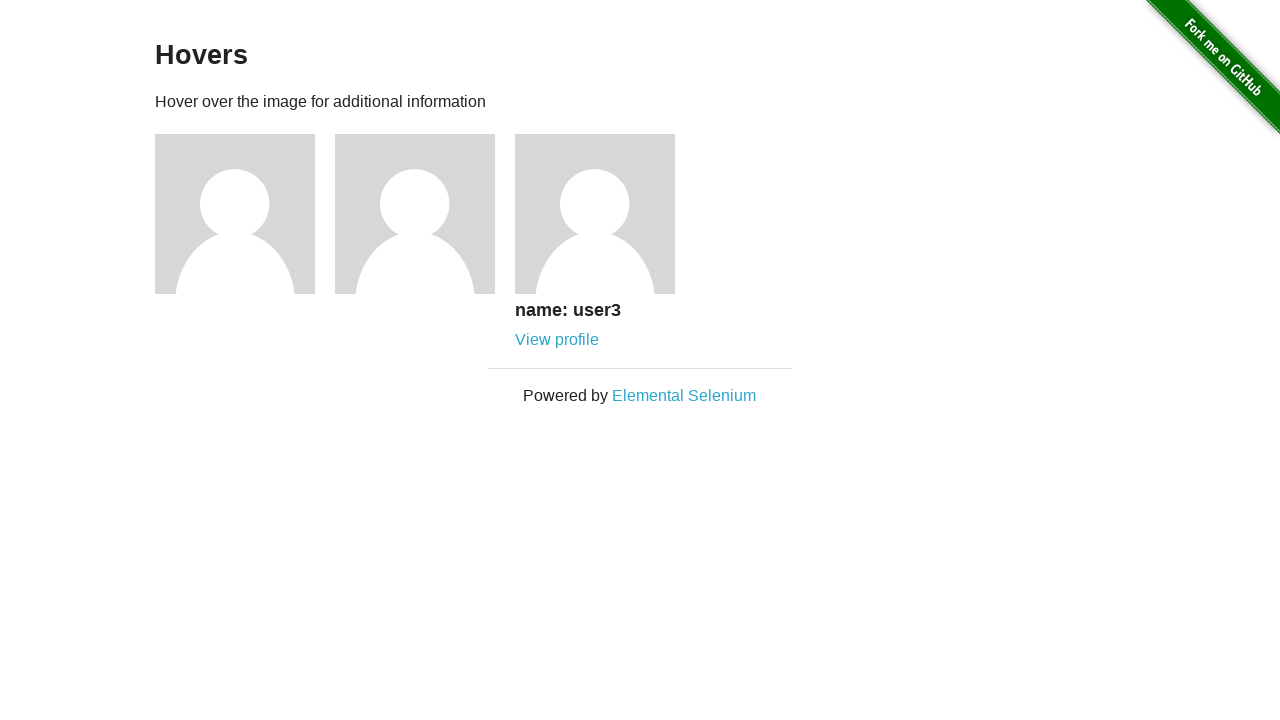